Simple test that navigates to the Rahul Shetty Academy Selenium Practice page

Starting URL: https://rahulshettyacademy.com/seleniumPractise/#/

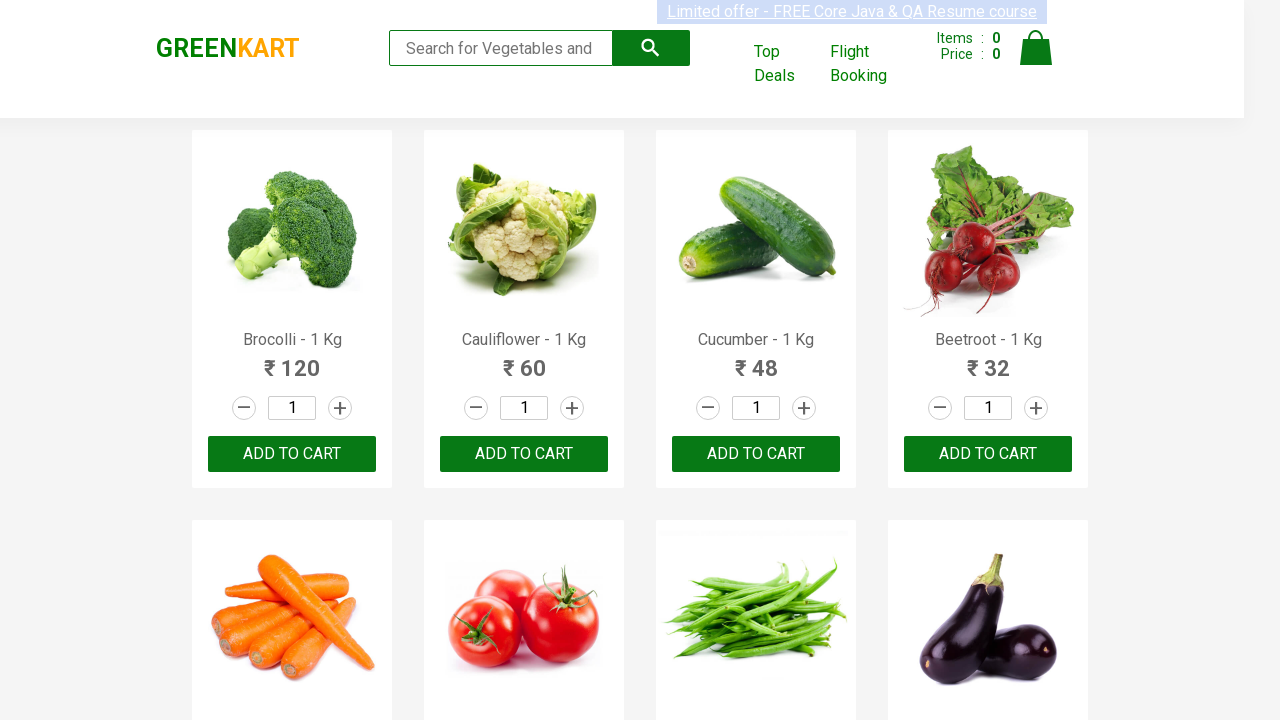

Navigated to Rahul Shetty Academy Selenium Practice page and waited for search field to load
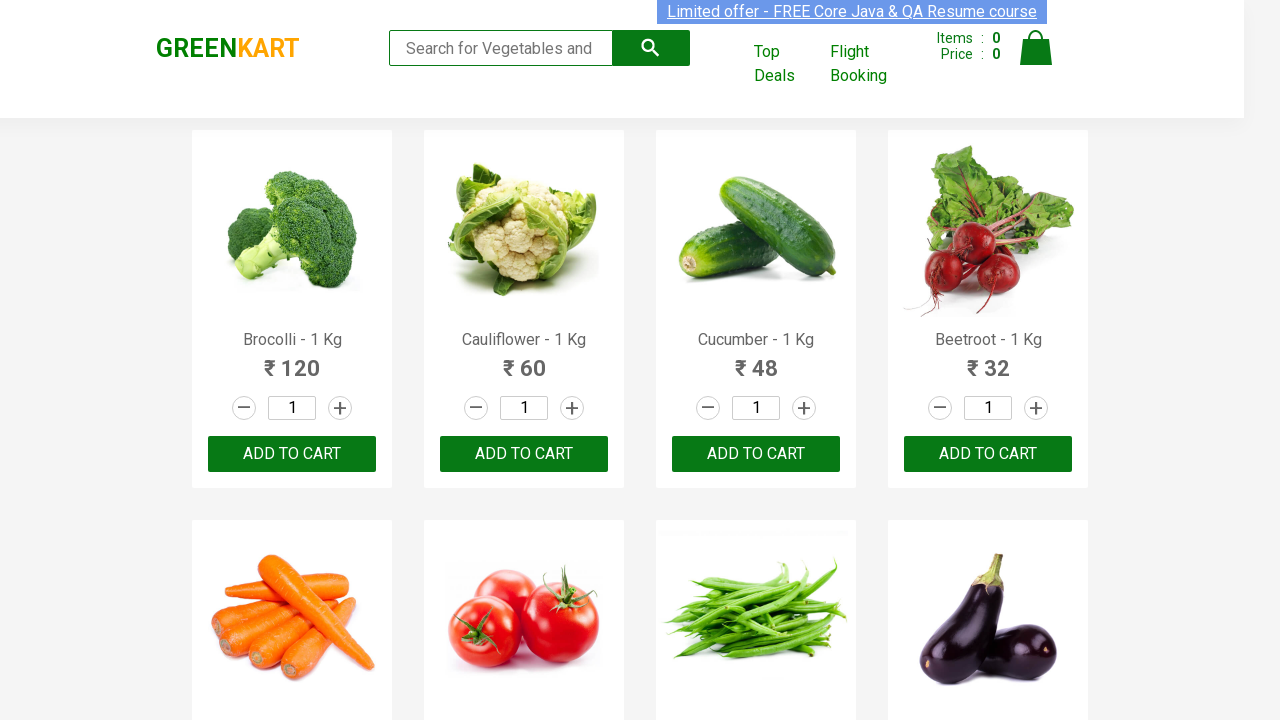

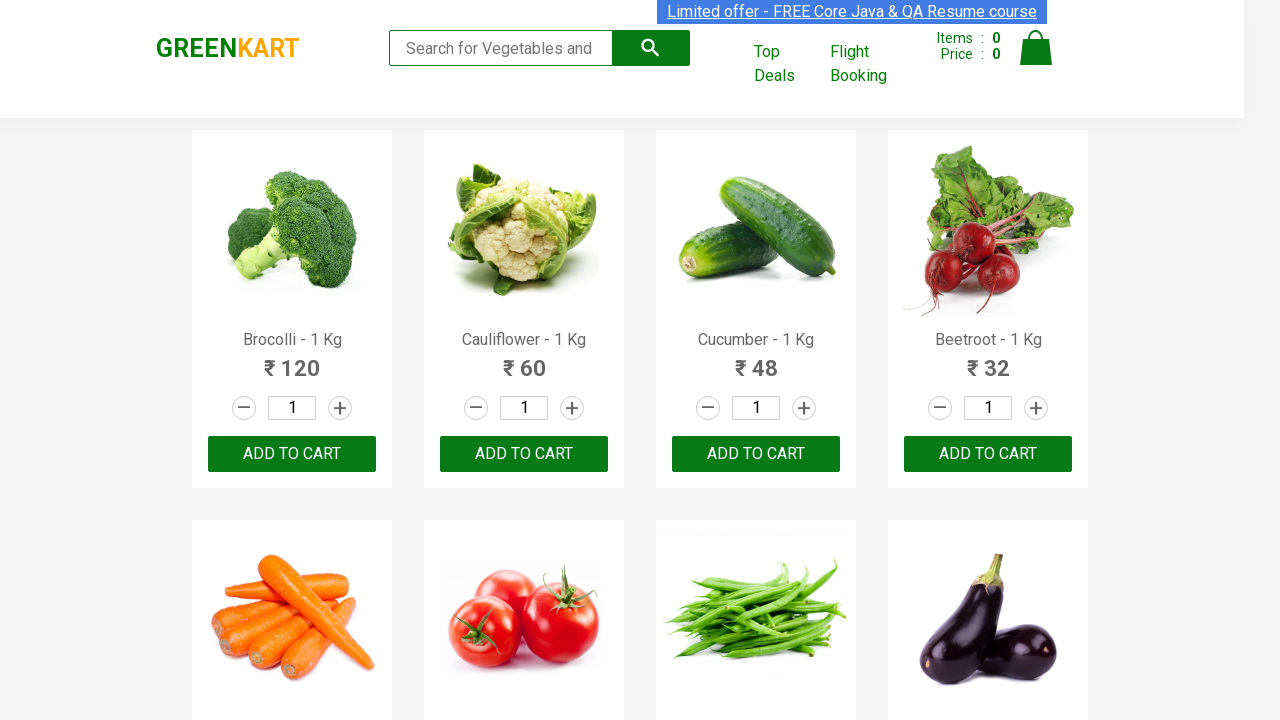